Tests scrolling to a specific iframe element on the page using scroll into view functionality

Starting URL: https://www.selenium.dev/selenium/web/scrolling_tests/frame_with_nested_scrolling_frame_out_of_view.html

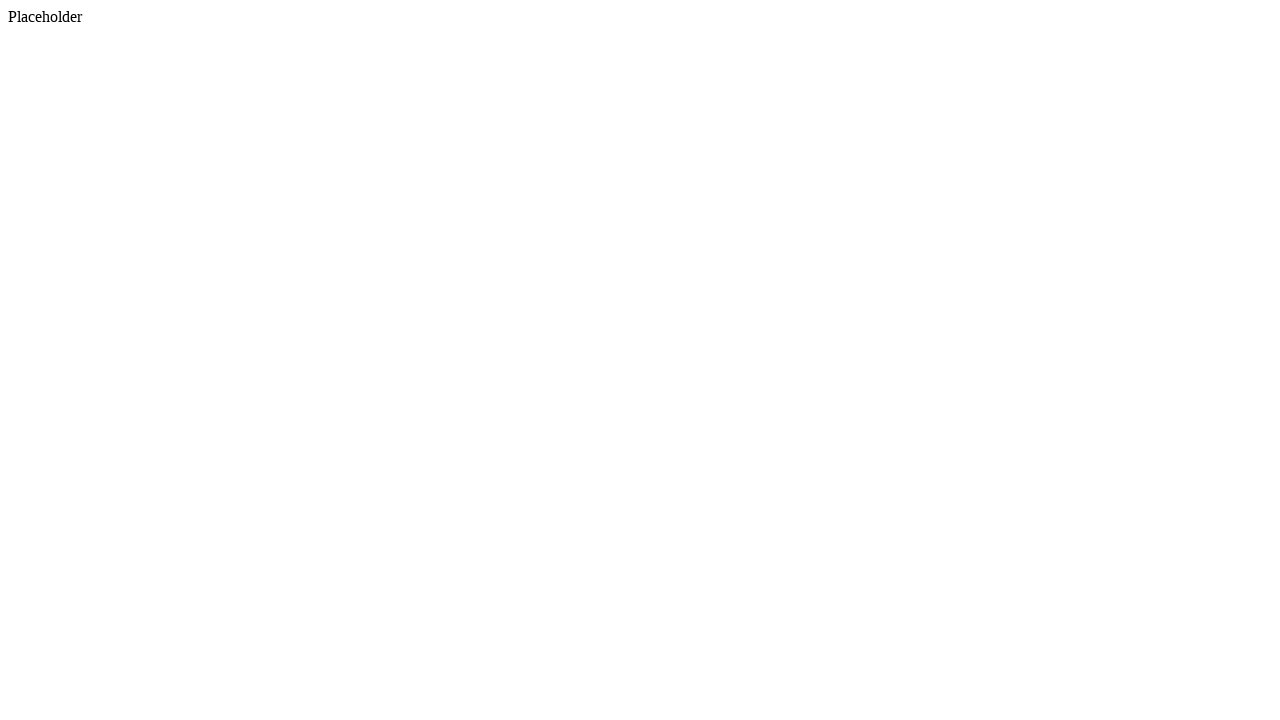

Waited 5 seconds for page to load
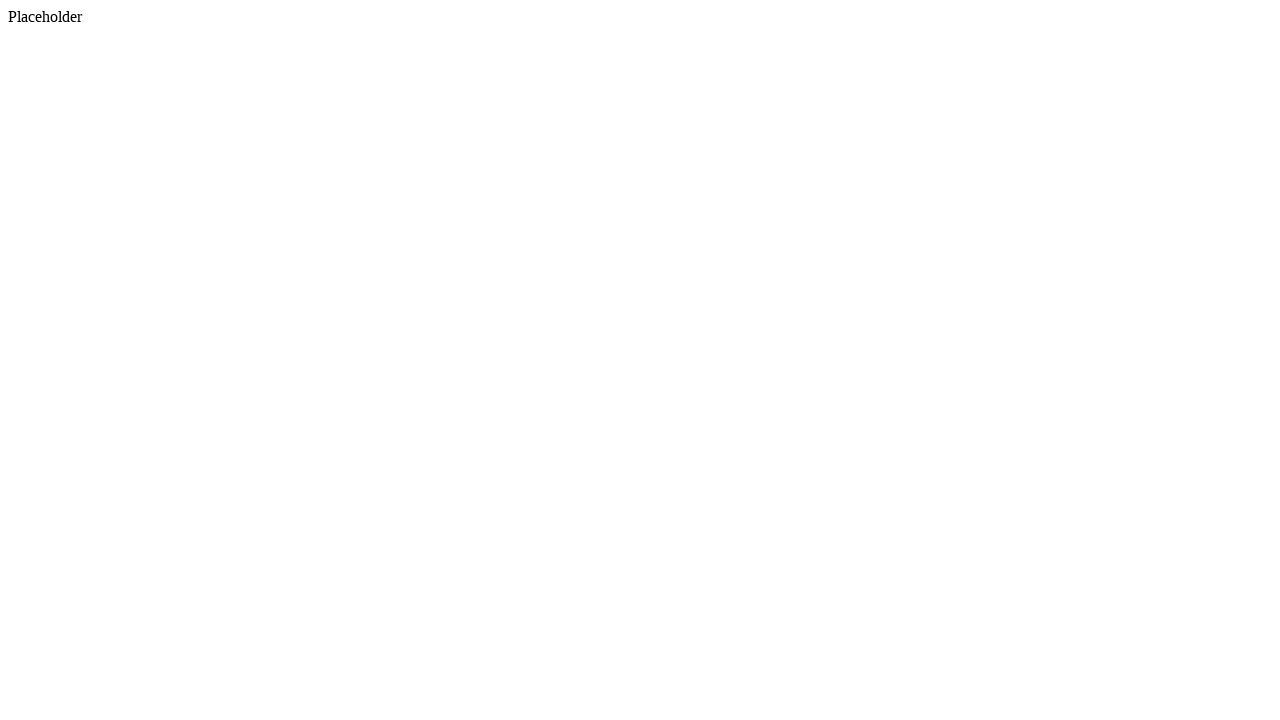

Located the first iframe element on the page
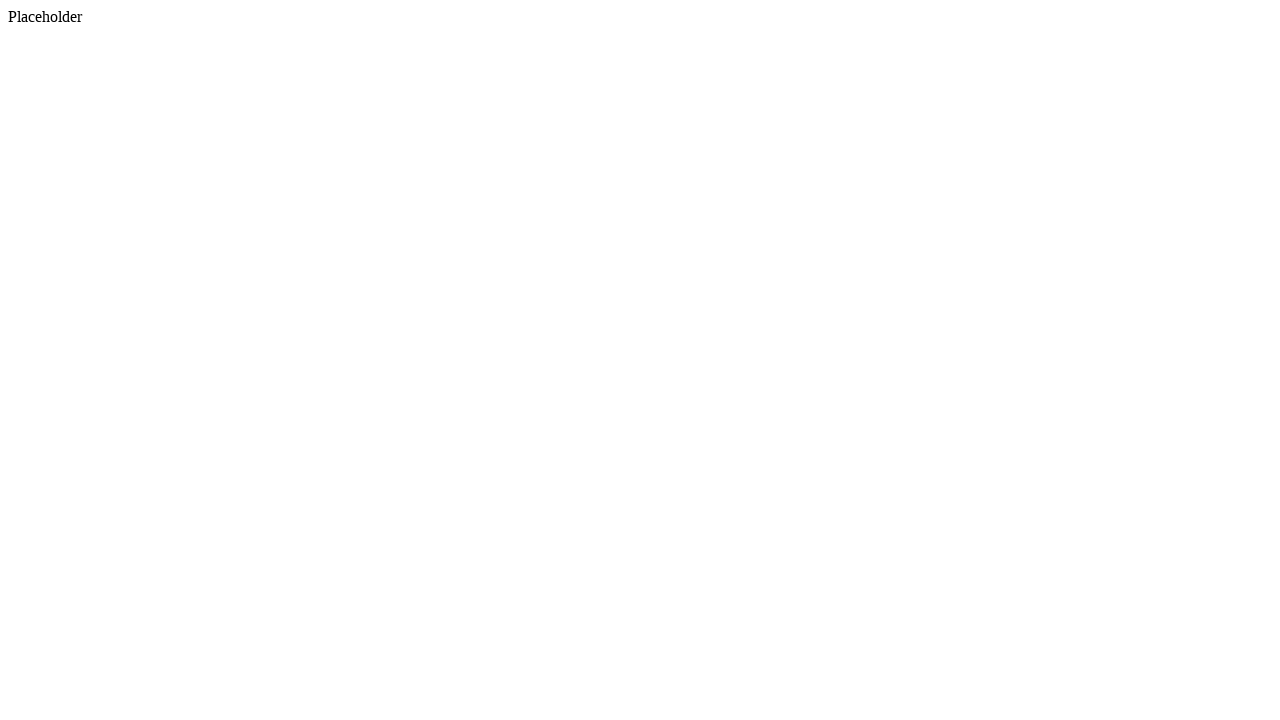

Scrolled the iframe into view using scroll_into_view_if_needed()
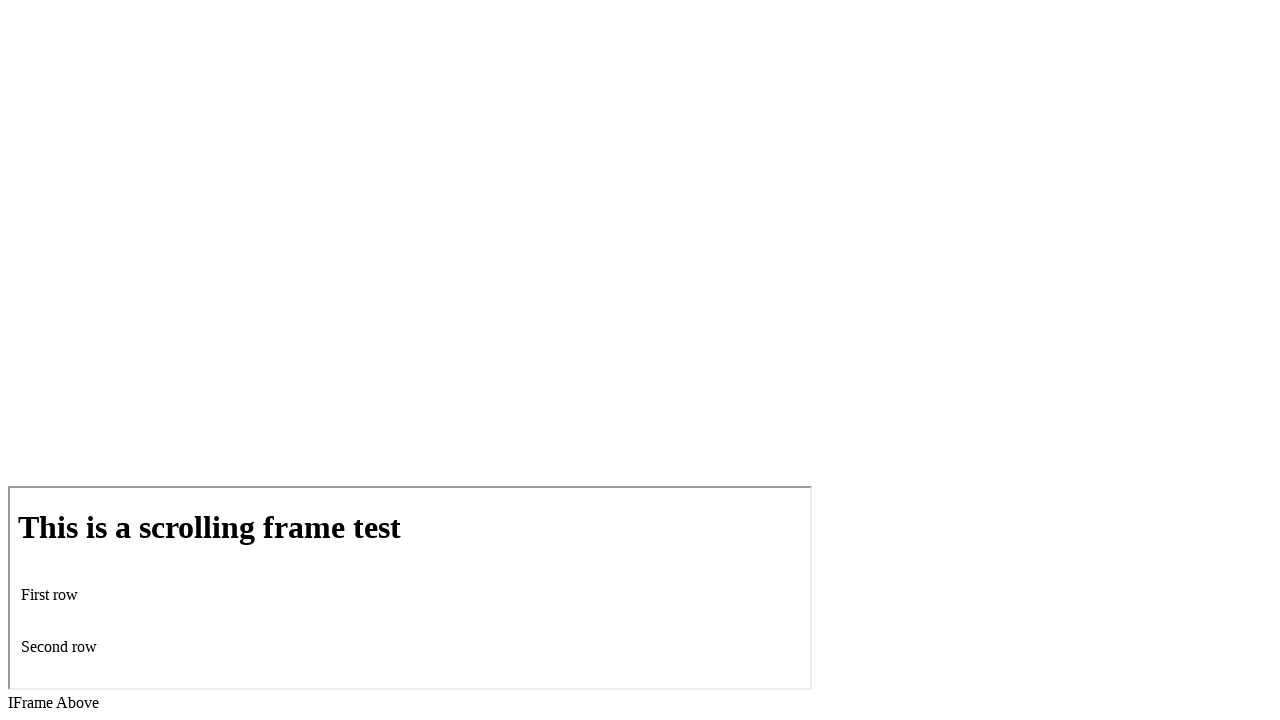

Waited 4 seconds to observe the scroll result
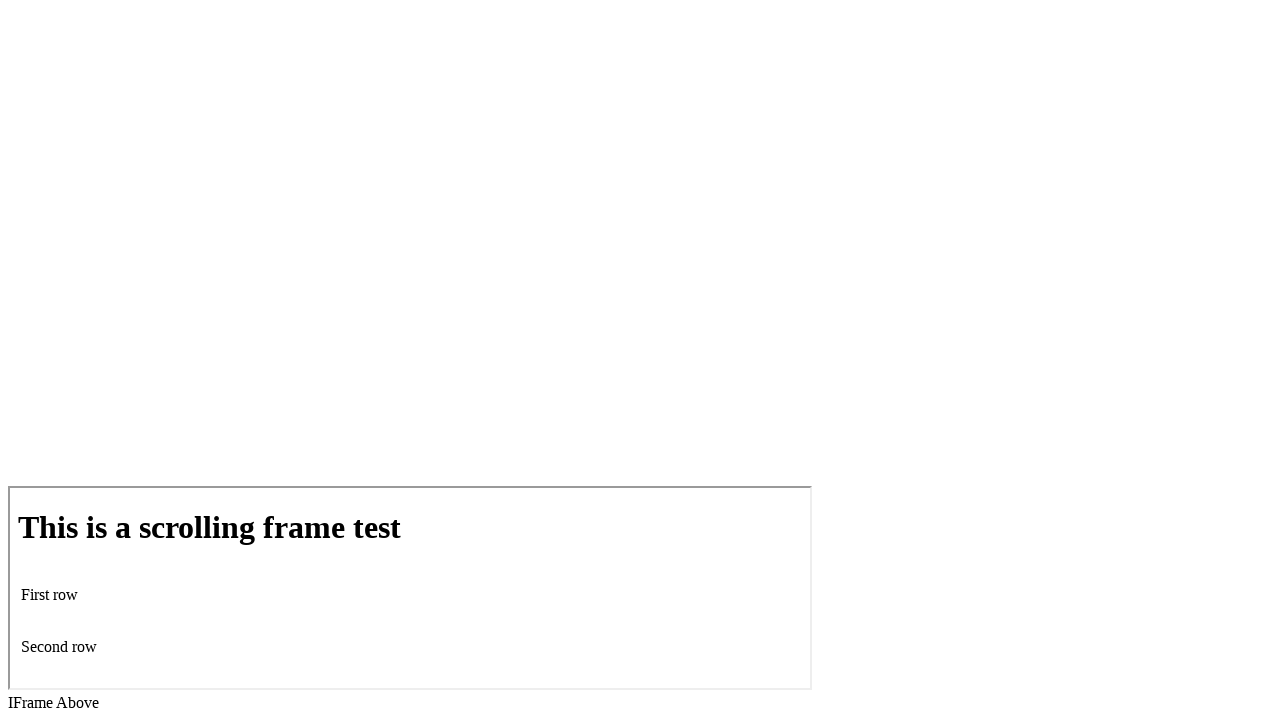

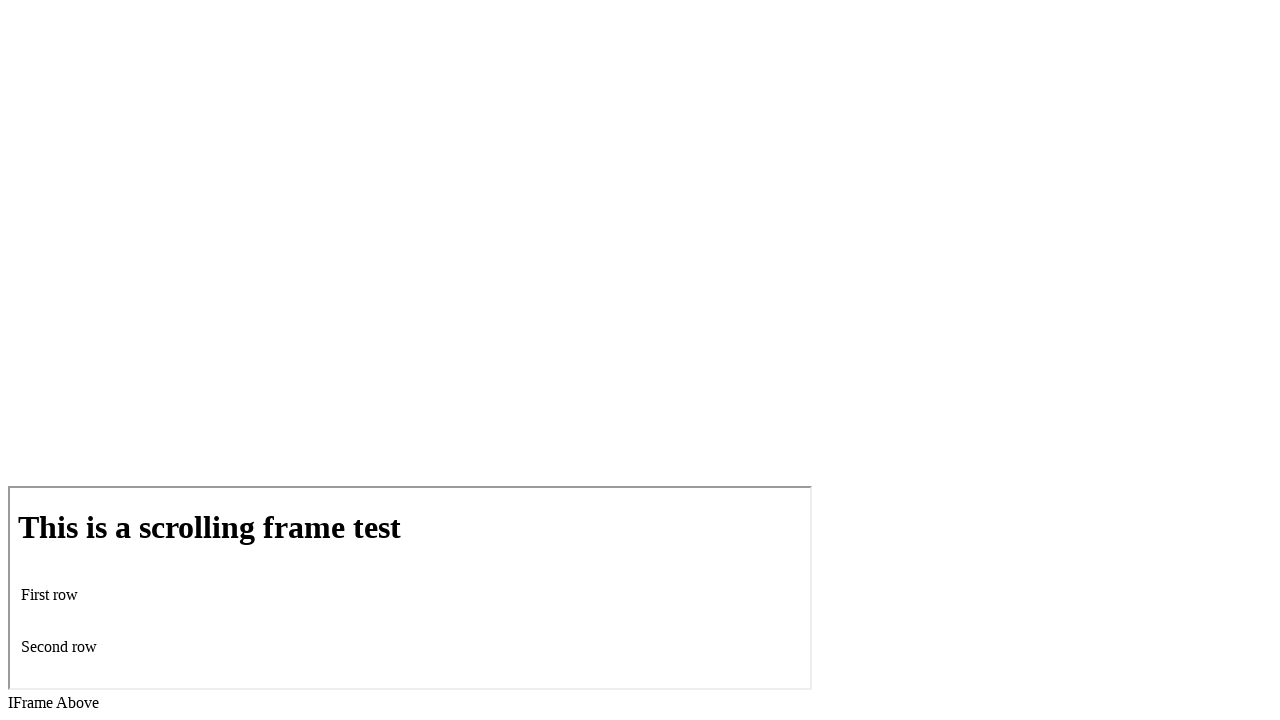